Tests e-commerce search and add to cart functionality by searching for products containing "cu", finding and clicking the "Capsicum" product's add to cart button

Starting URL: https://rahulshettyacademy.com/seleniumPractise/#/

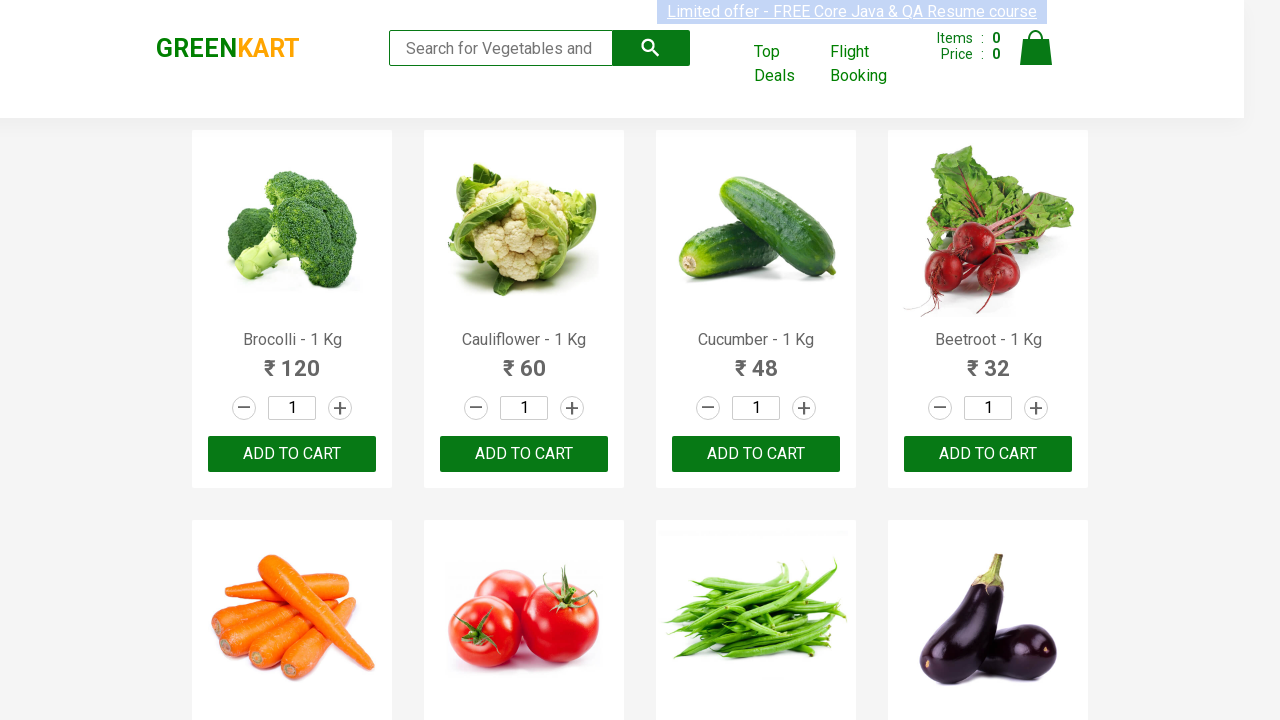

Filled search field with 'cu' on .search-keyword
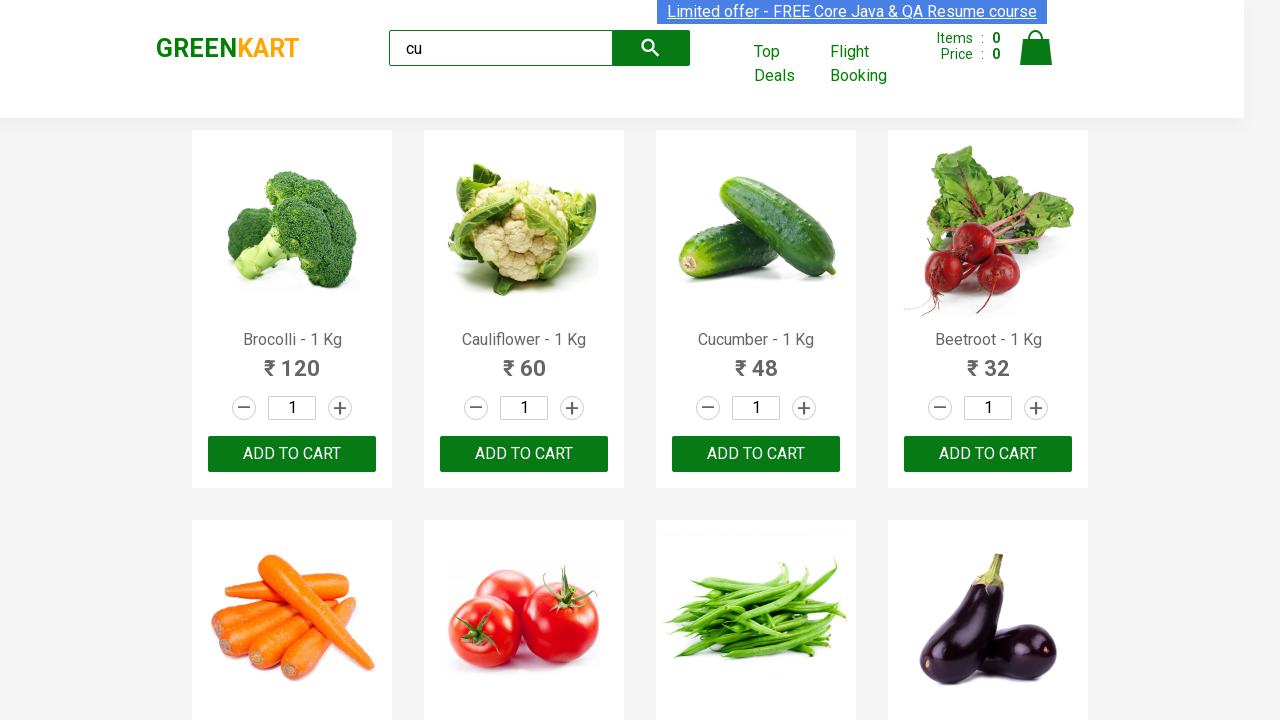

Filtered products loaded after search
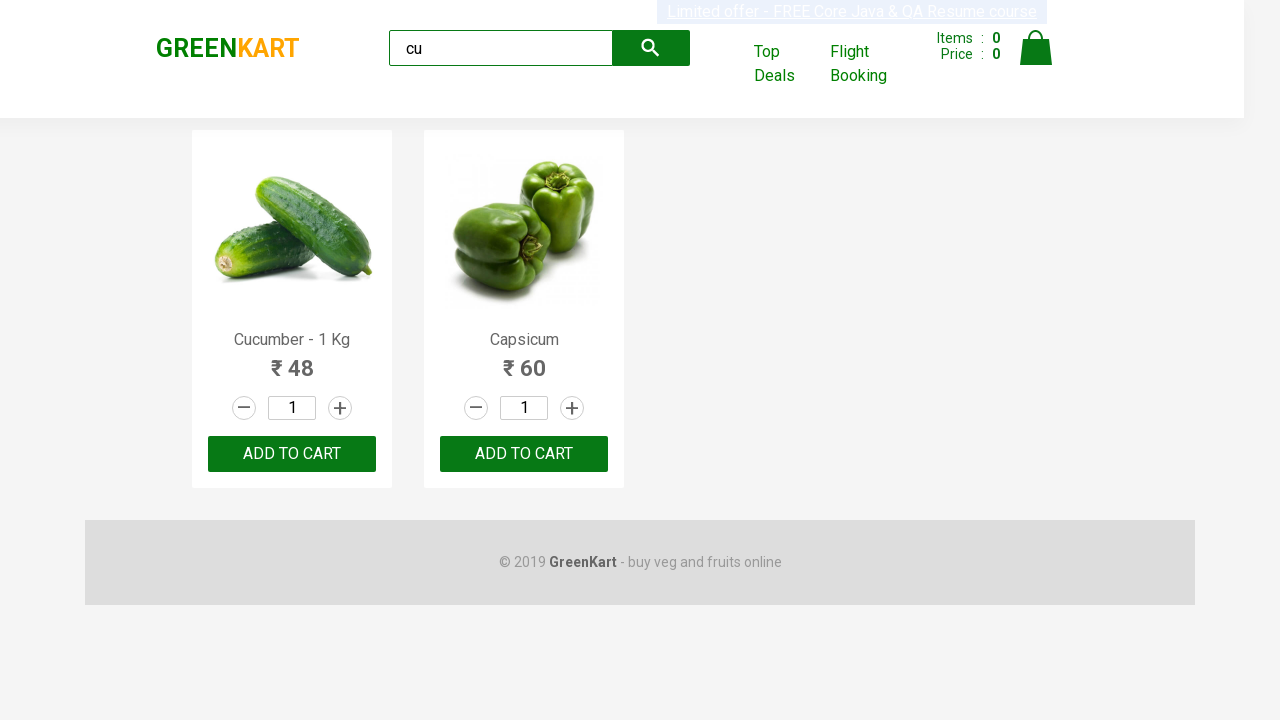

Retrieved list of filtered products
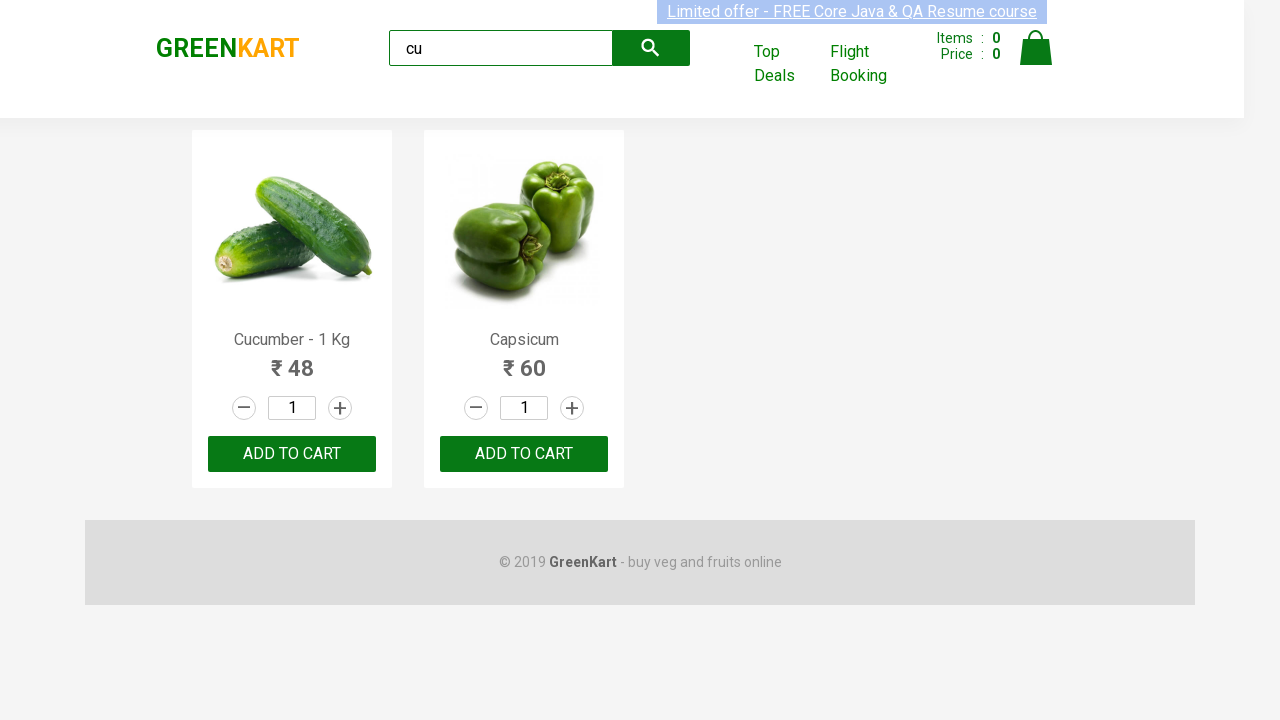

Checked product name: Cucumber - 1 Kg
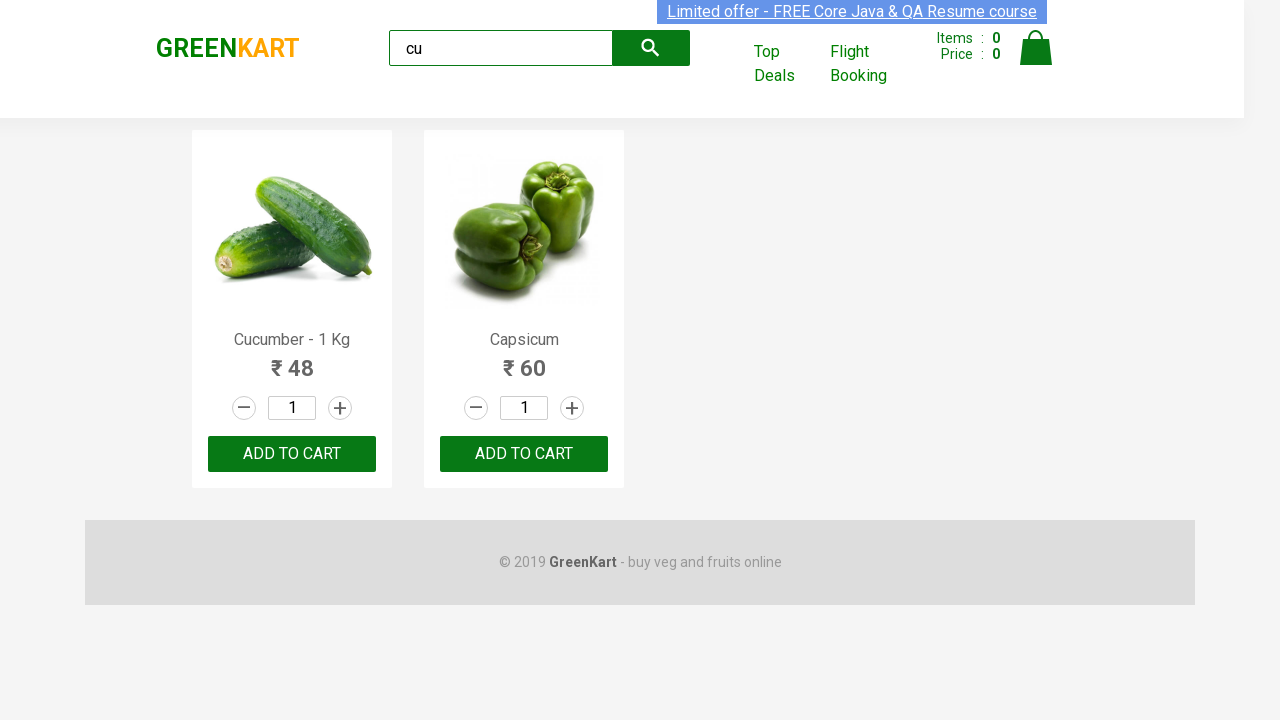

Checked product name: Capsicum
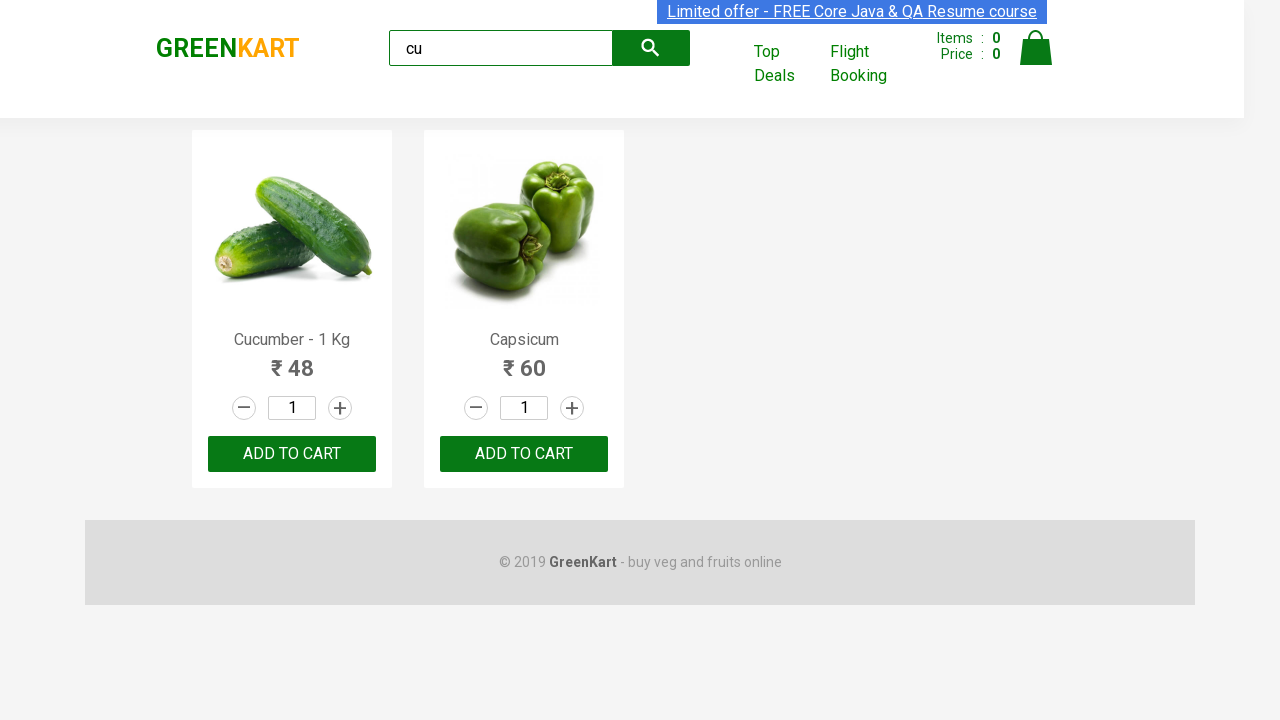

Clicked ADD TO CART button for Capsicum product at (524, 454) on .products .product >> nth=1 >> button
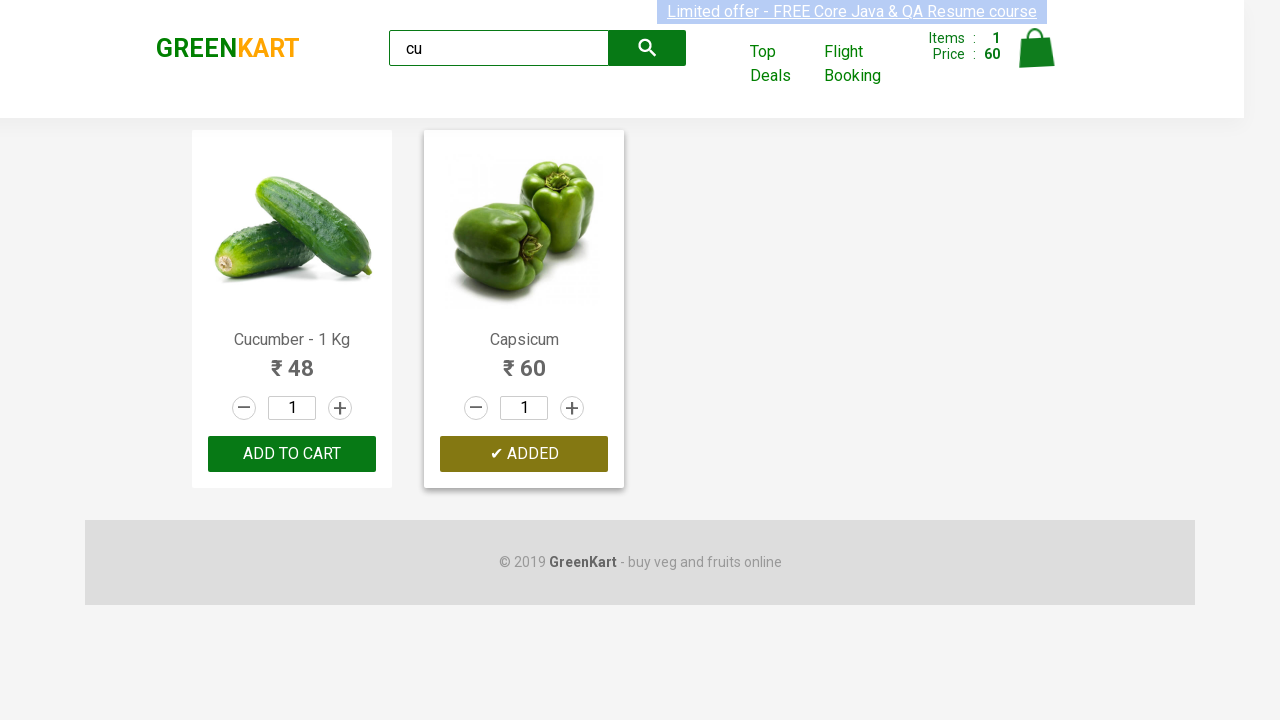

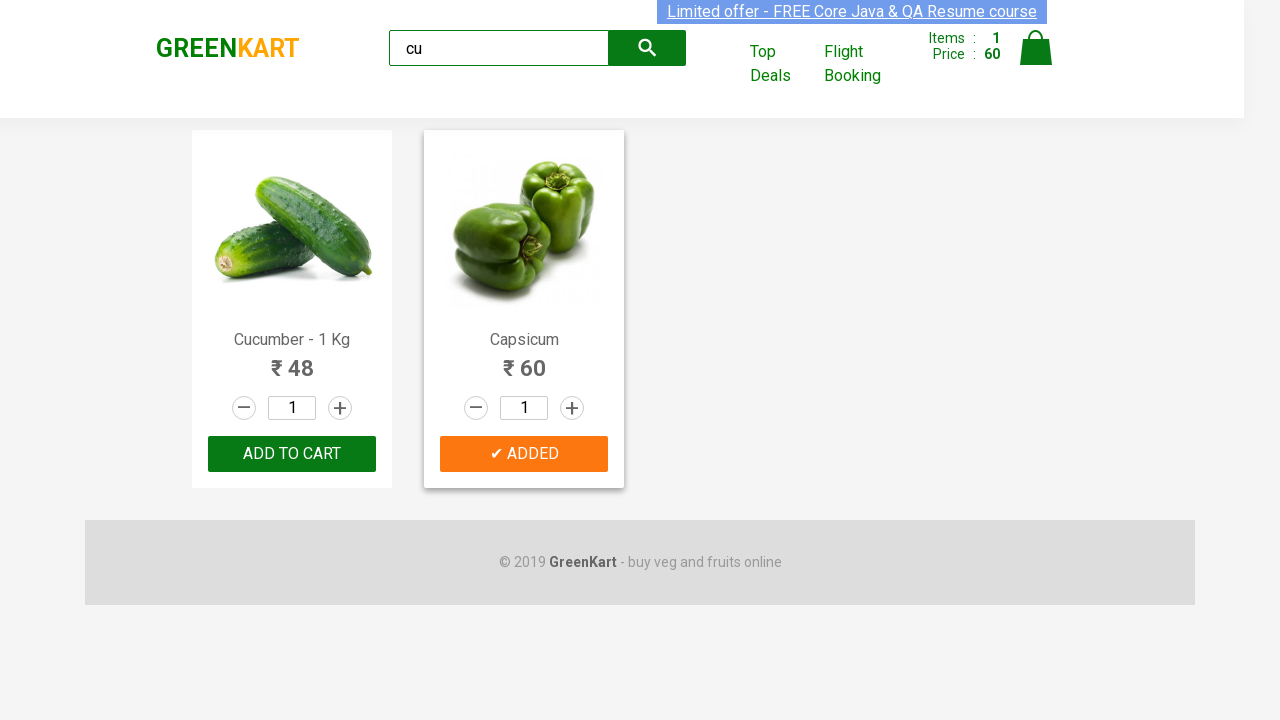